Tests the Zero Bank website by navigating to the Online Banking section and verifying that there are 6 transaction headers including "Pay Bills"

Starting URL: http://zero.webappsecurity.com/

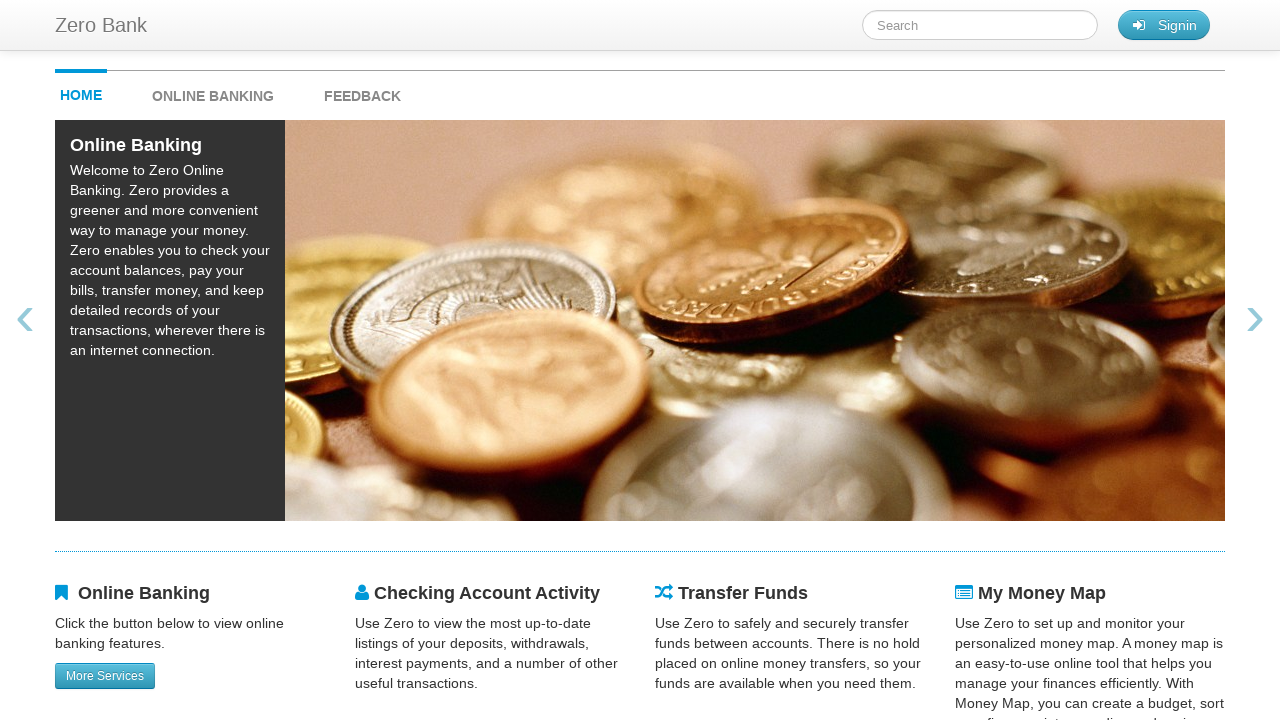

Clicked on ONLINE BANKING link at (233, 91) on #onlineBankingMenu
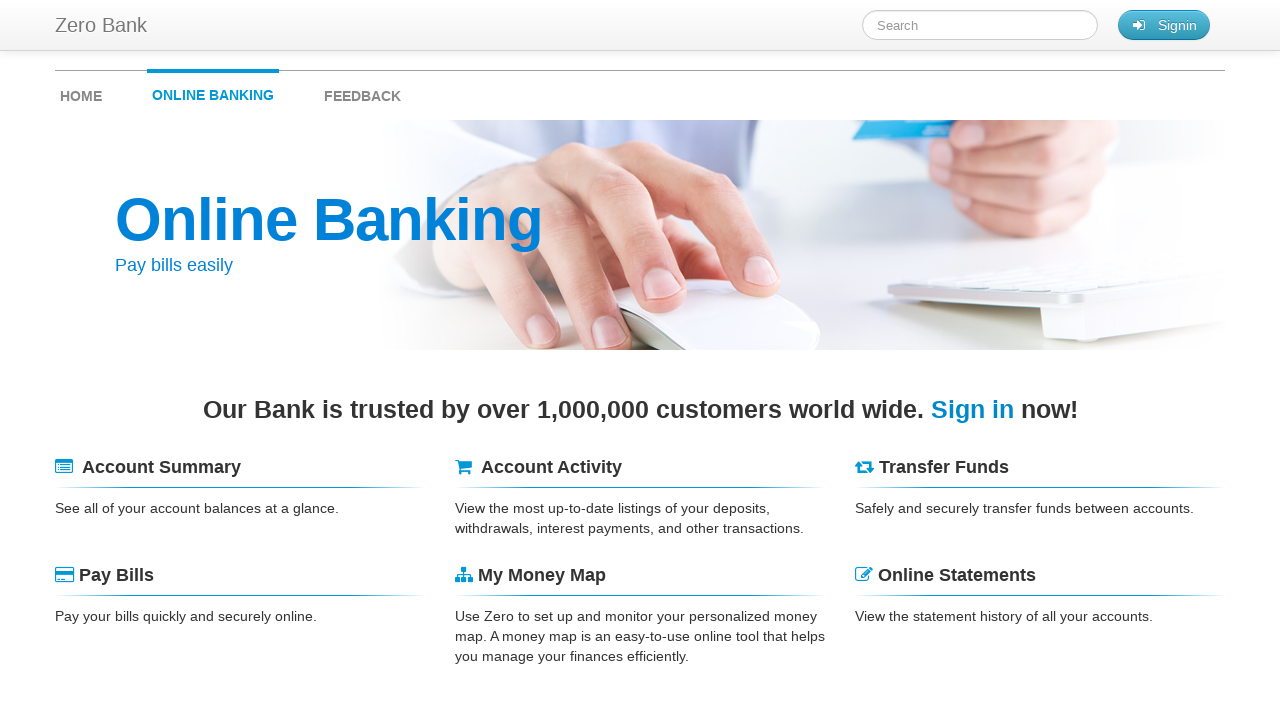

Transaction headers loaded
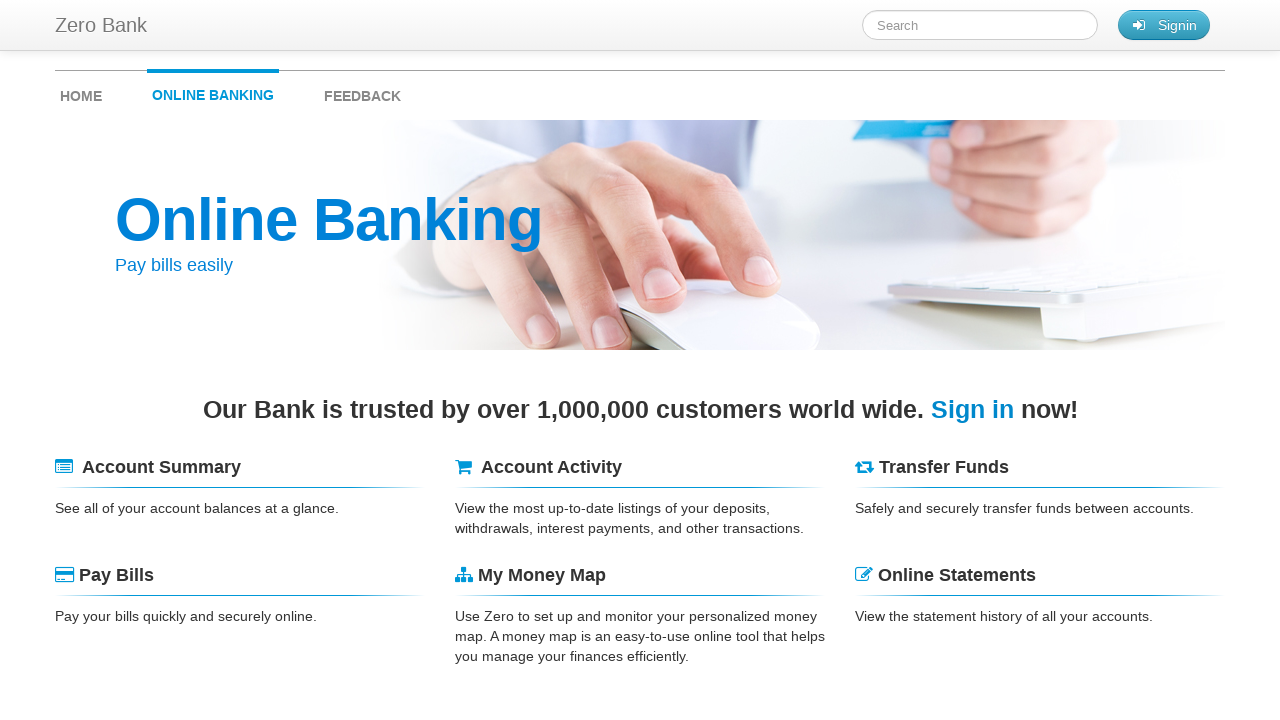

Retrieved all header elements
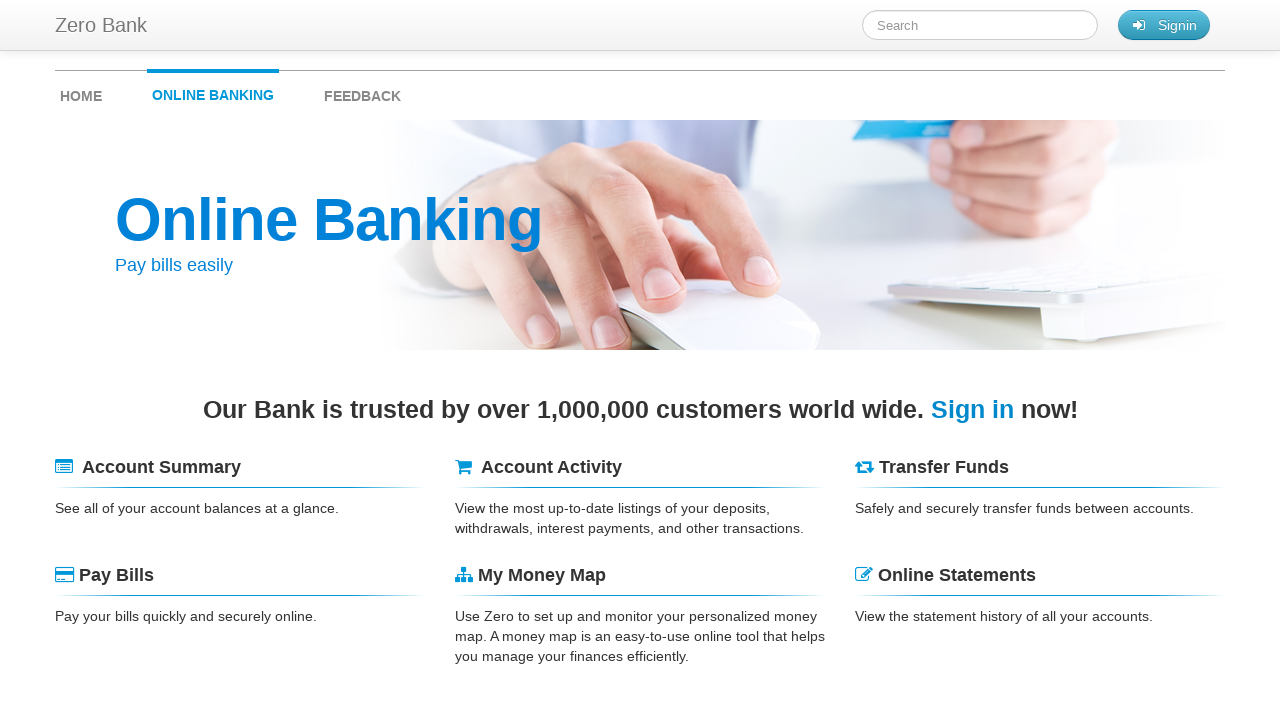

Verified that 6 transaction headers are present
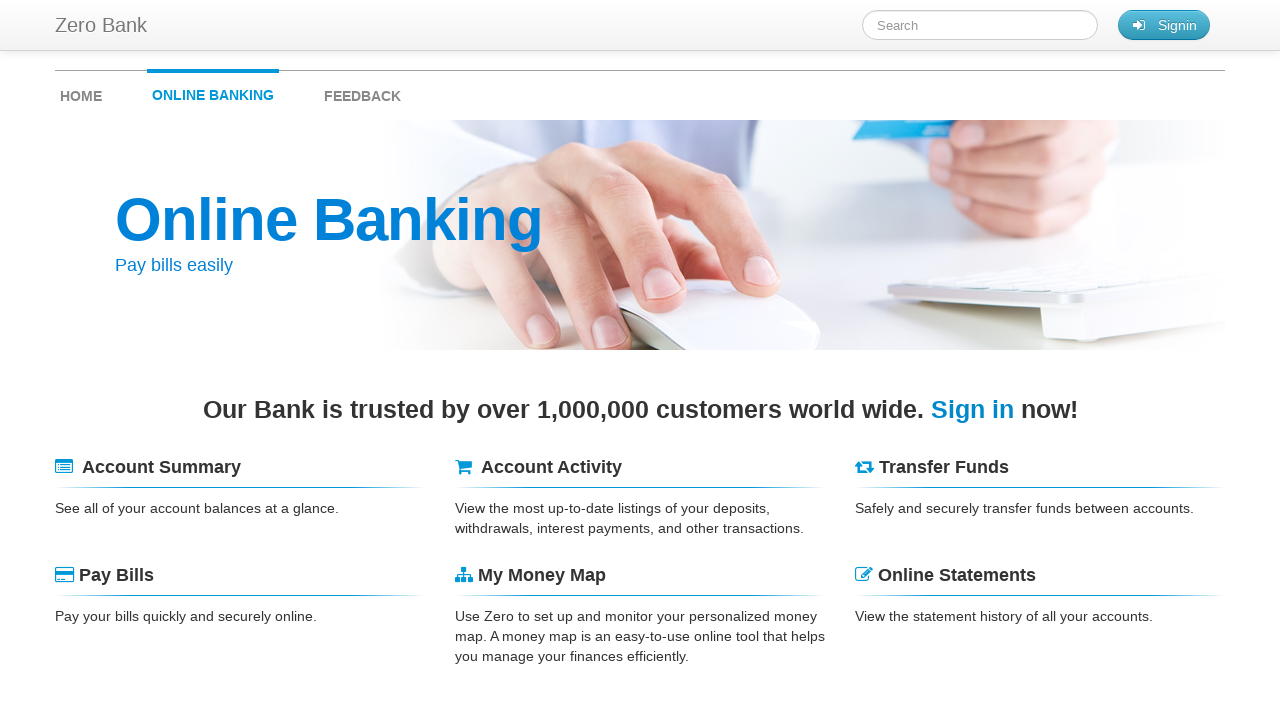

Retrieved text content from all headers
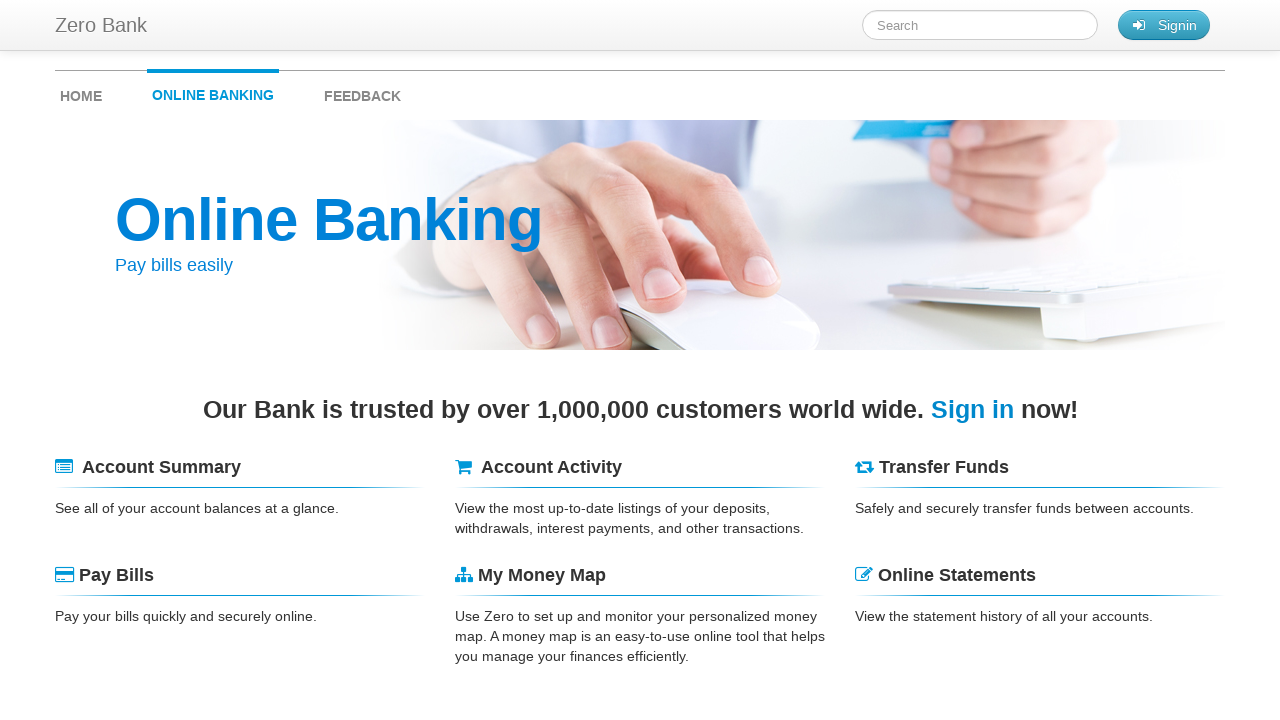

Verified that 'Pay Bills' is among the transaction headers
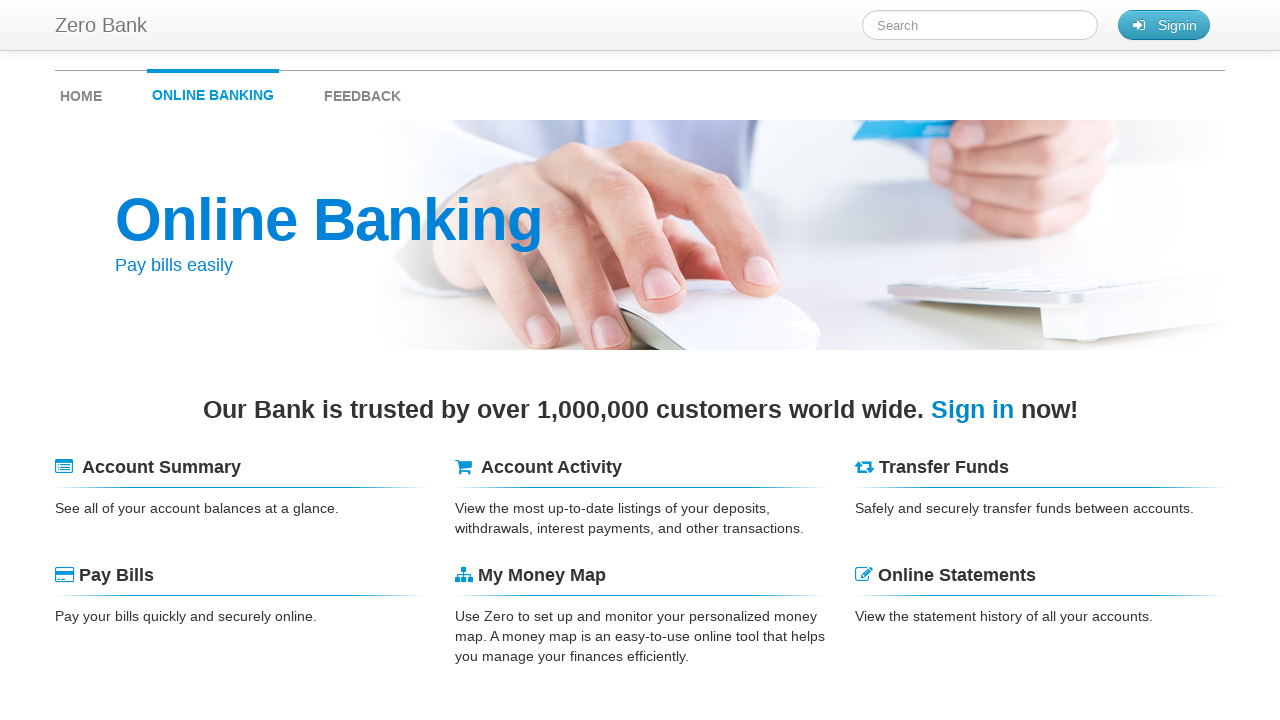

Test completed successfully - all assertions passed
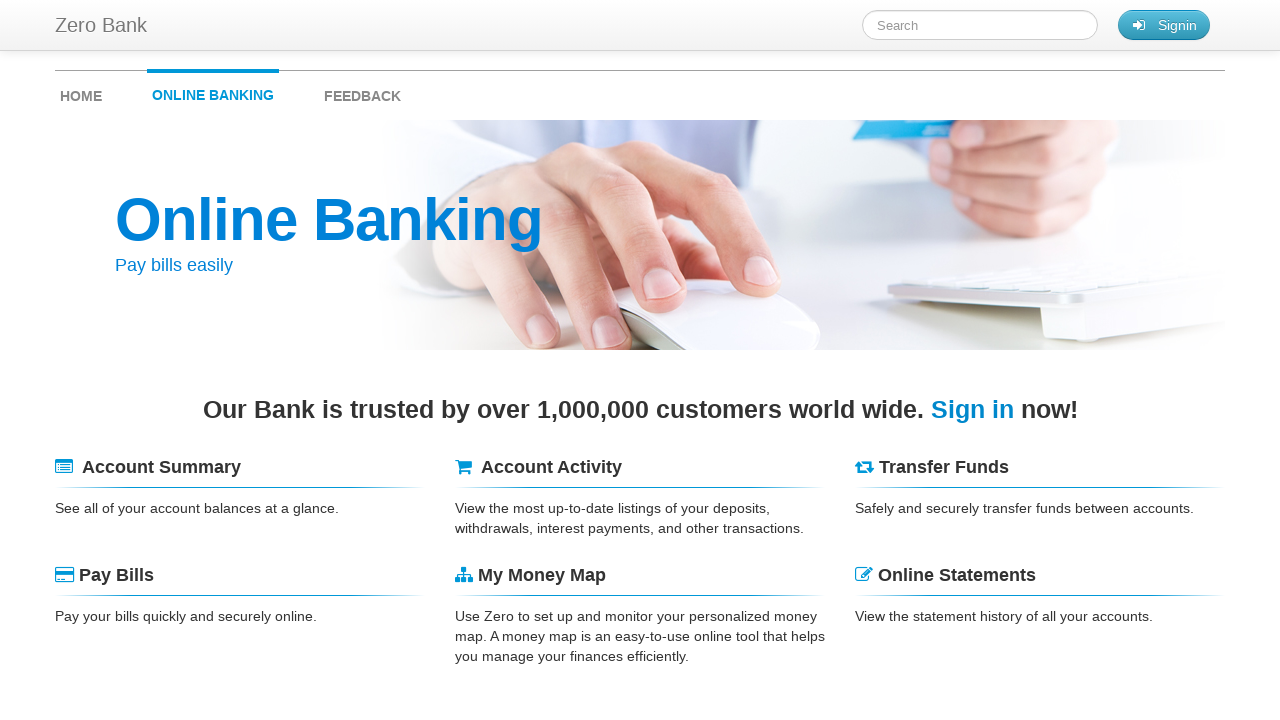

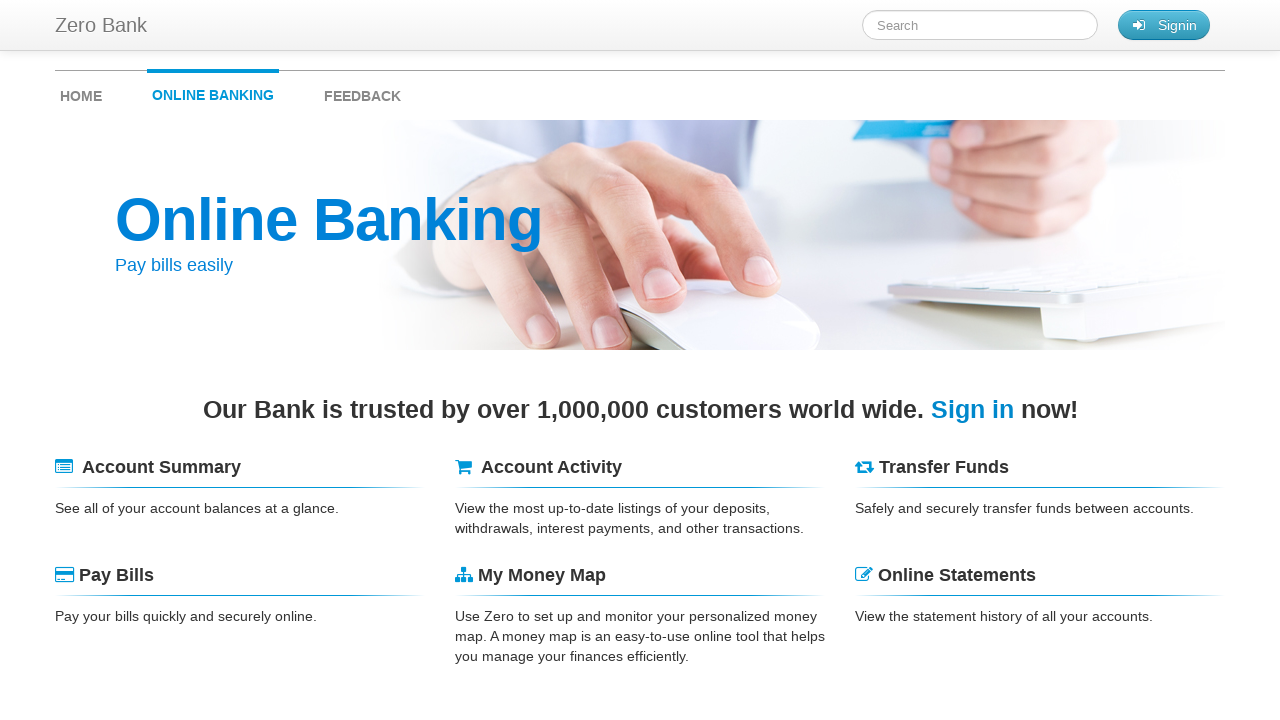